Navigates to an automation practice page and verifies that a specific link element is present and accessible

Starting URL: https://rahulshettyacademy.com/AutomationPractice/

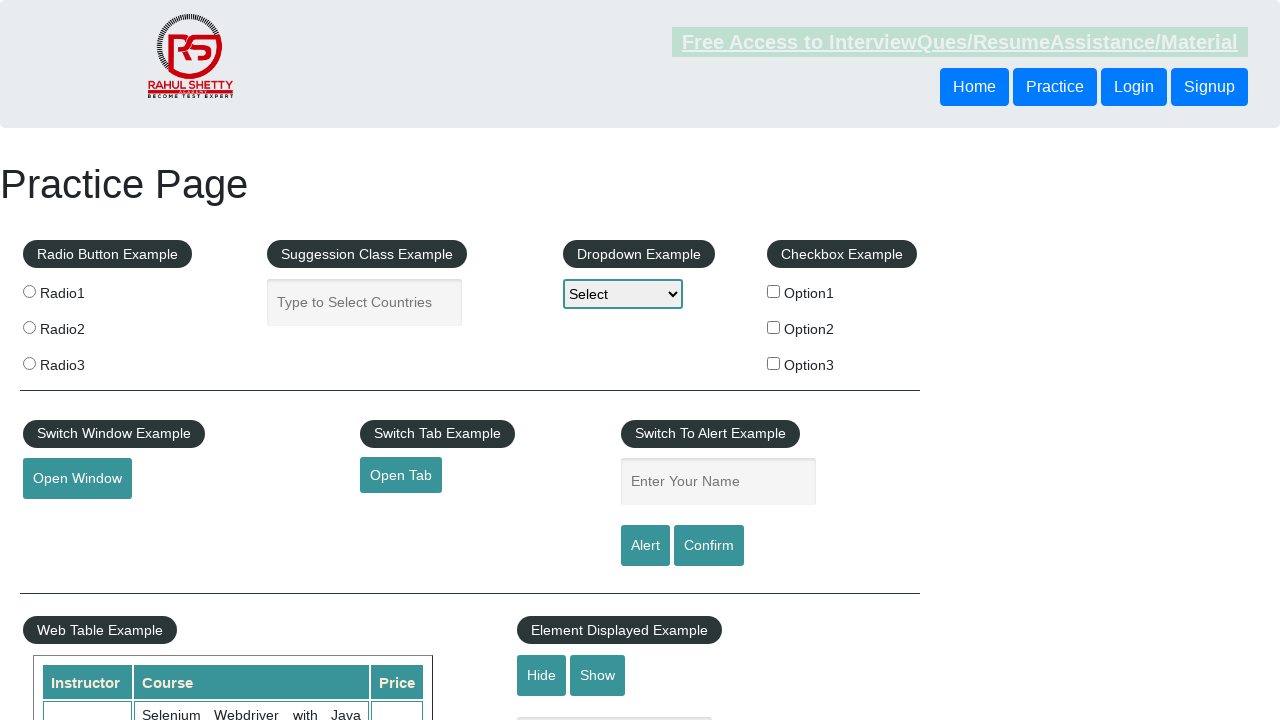

Navigated to automation practice page
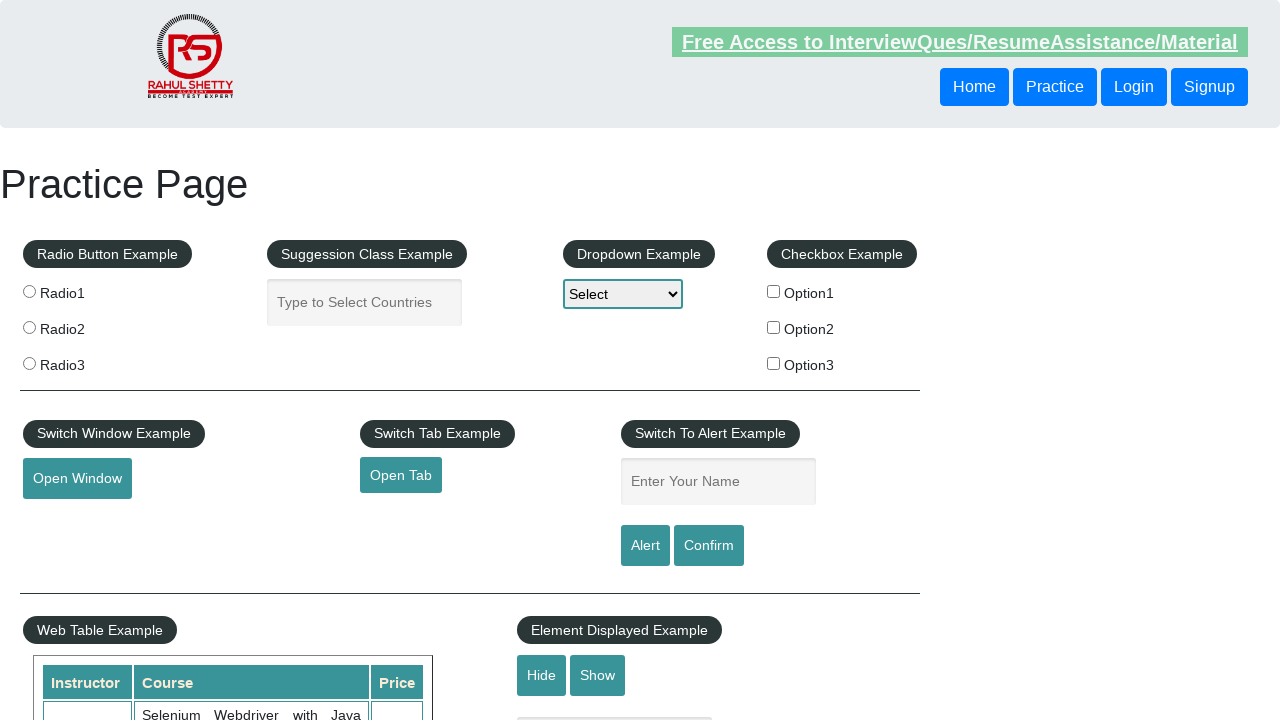

Located soapui link element
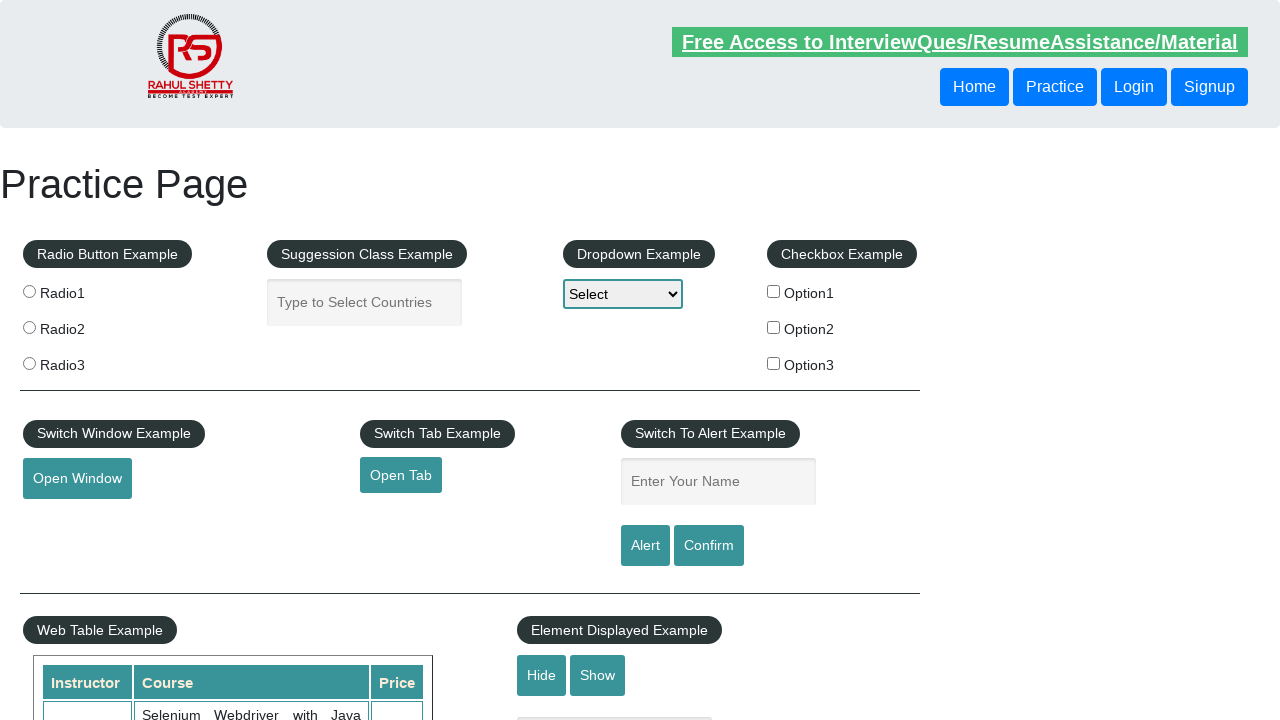

Soapui link element is visible
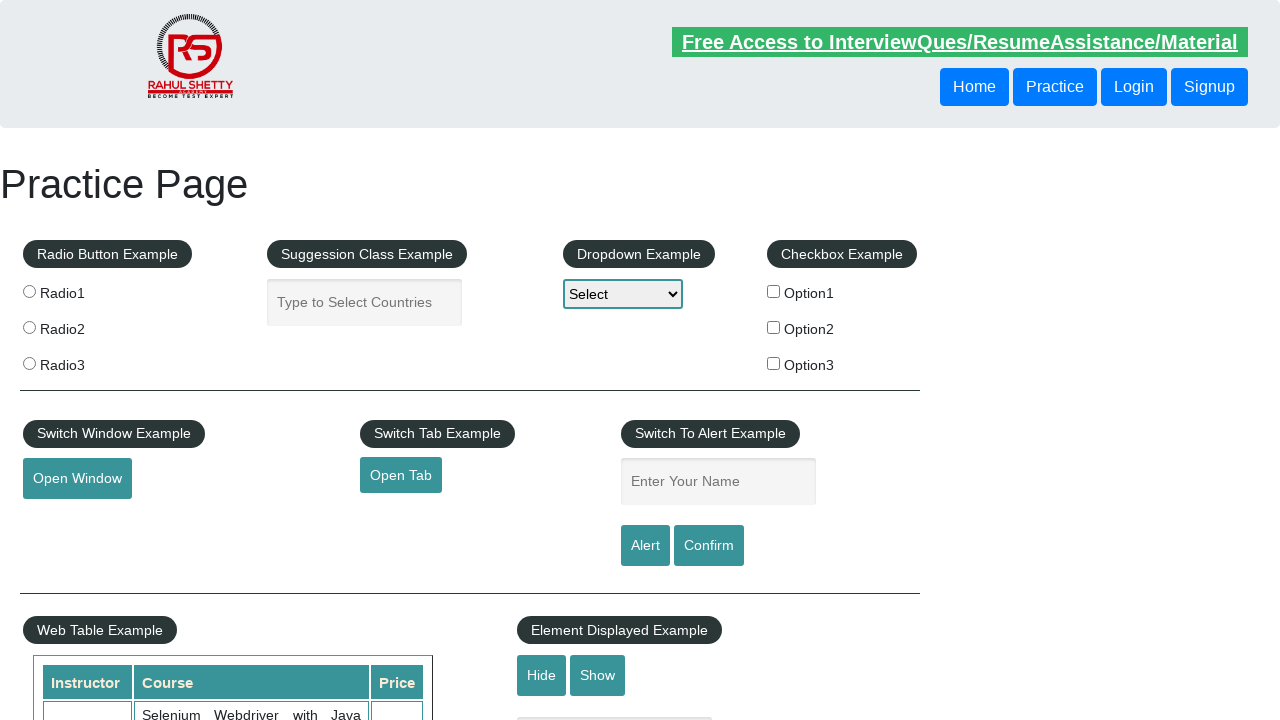

Retrieved href attribute from soapui link
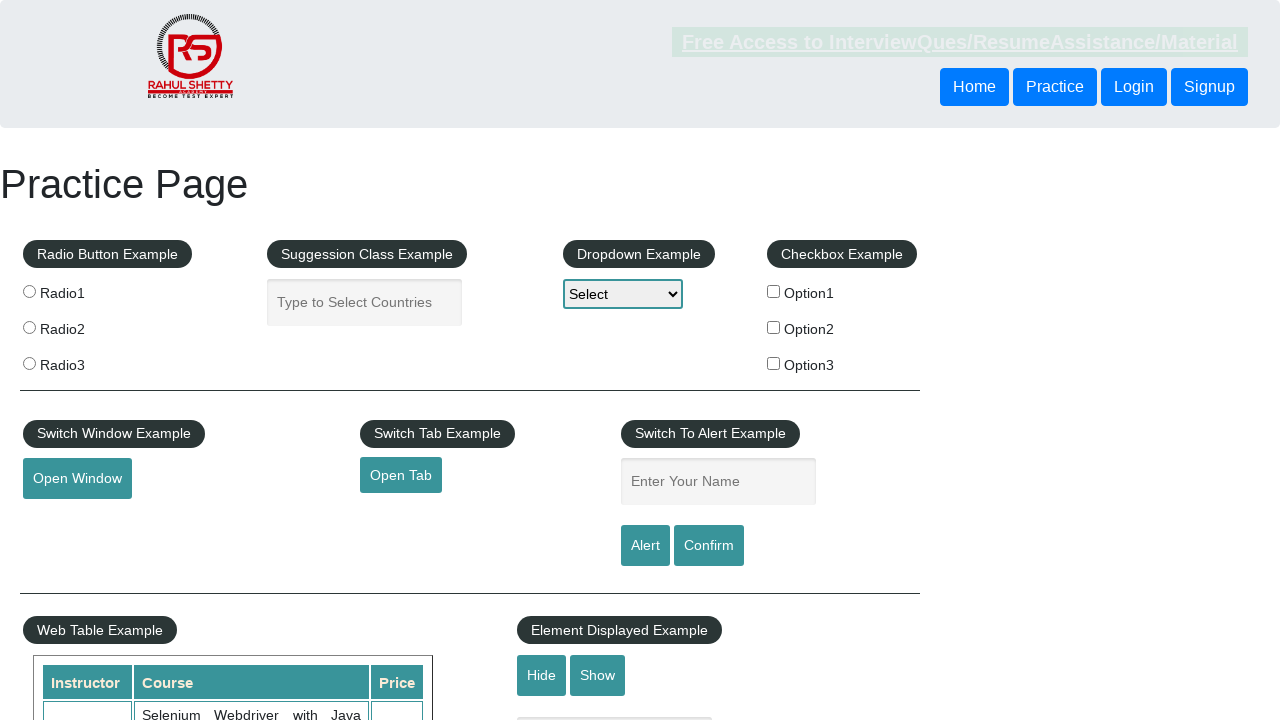

Verified that soapui link href attribute exists
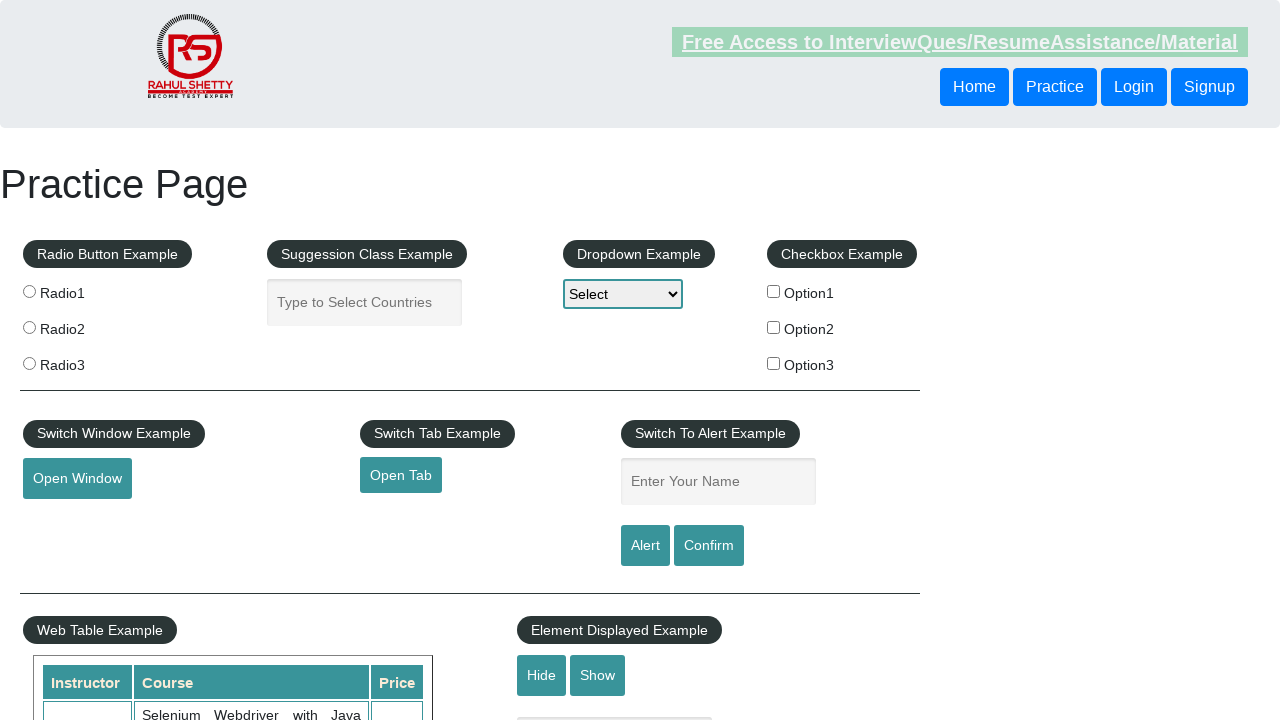

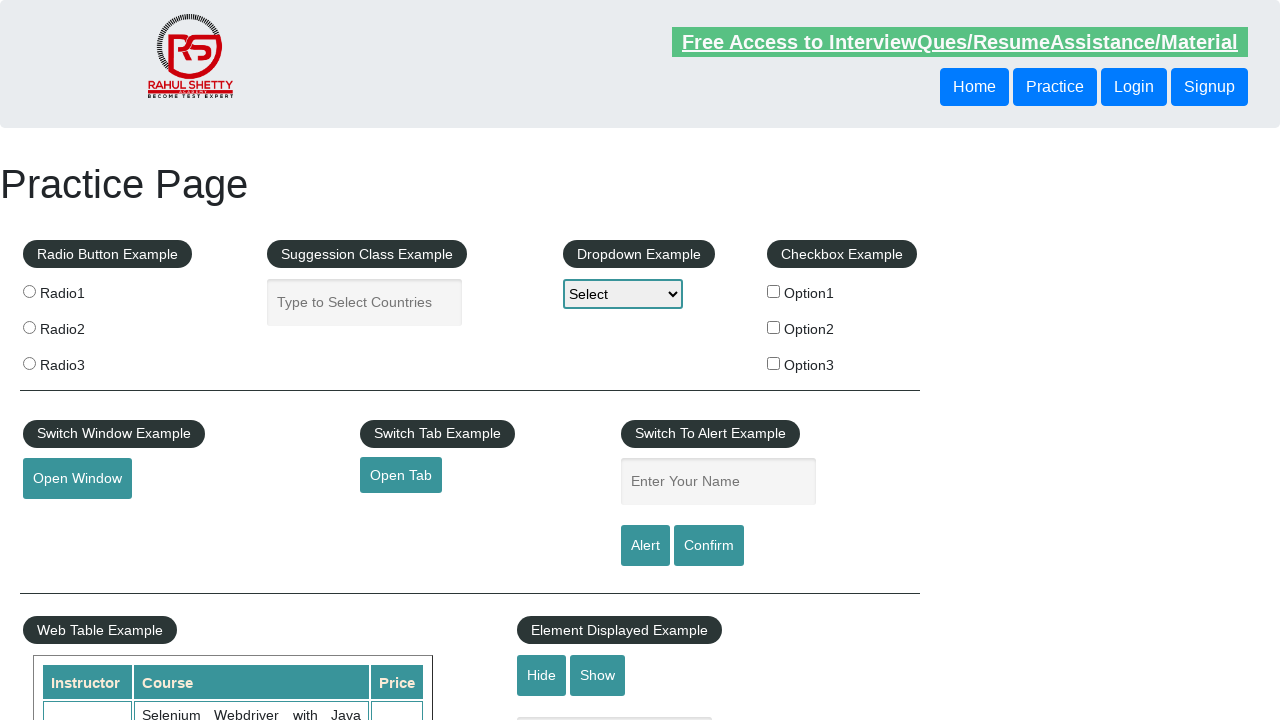